Navigates to a Selenium course content page, clicks on a title element, and then clicks on a link to a CTS interview questions PDF.

Starting URL: http://greenstech.in/selenium-course-content.html

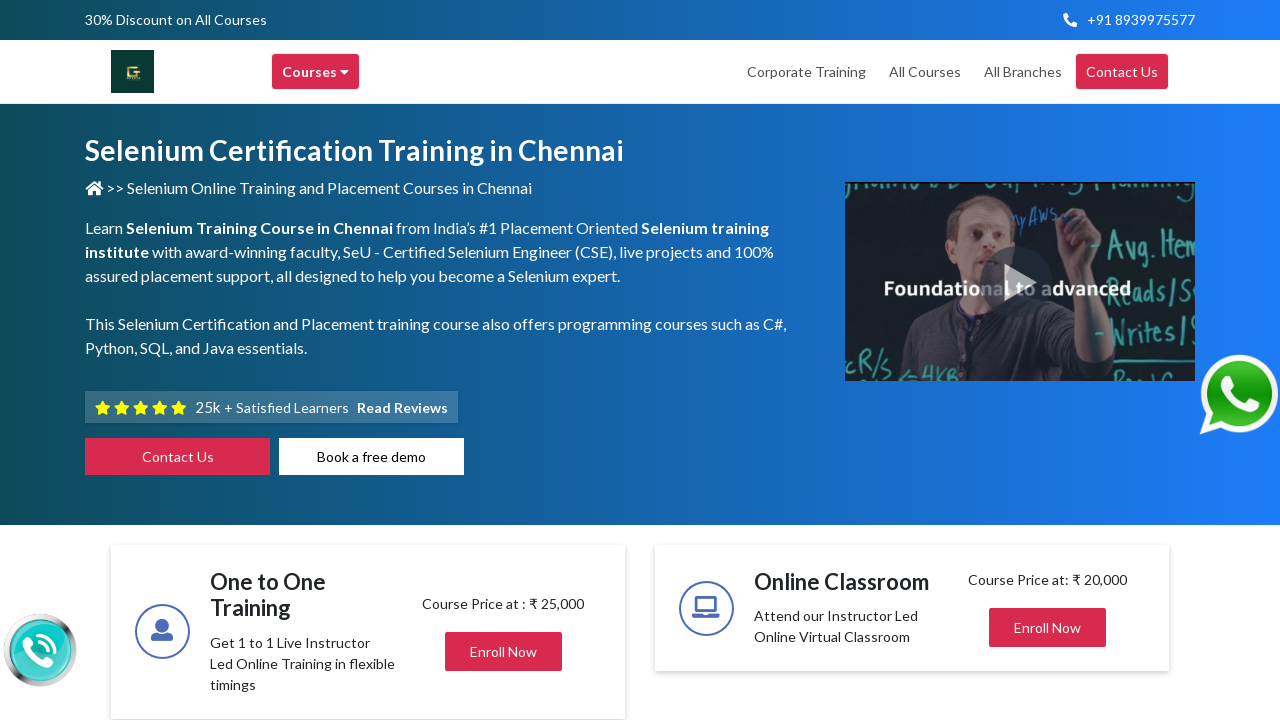

Navigated to Selenium course content page
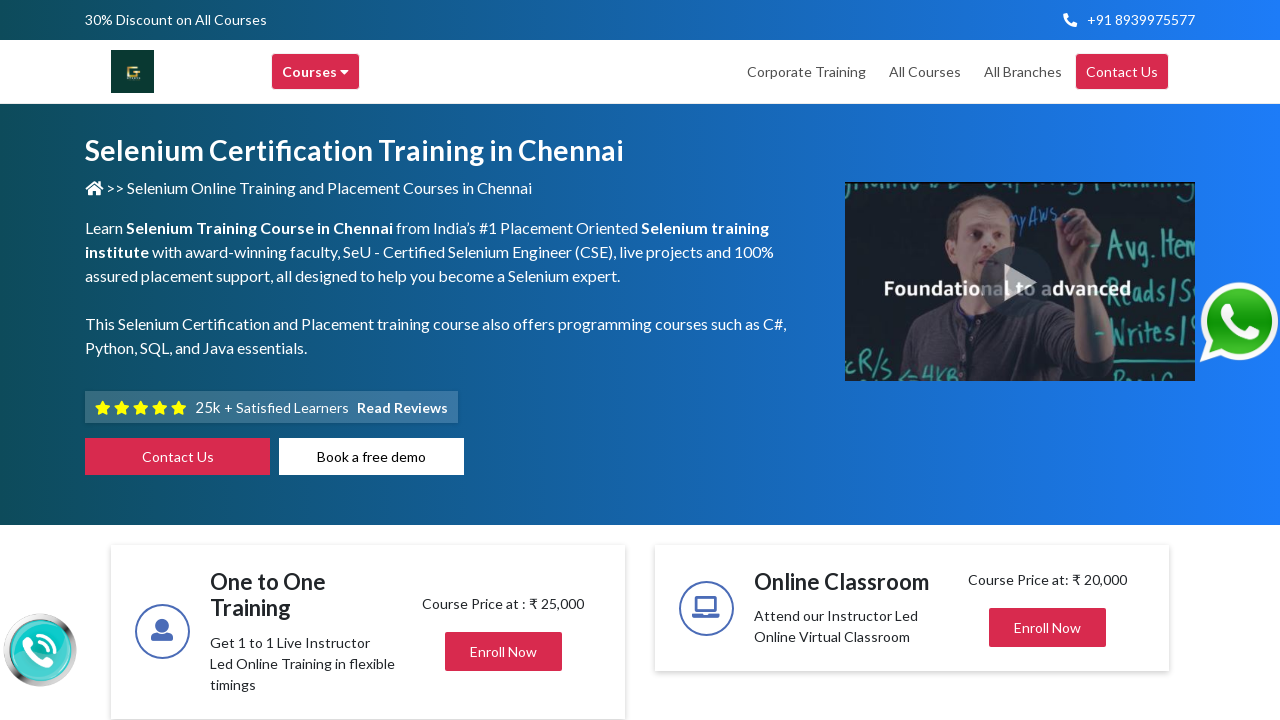

Clicked on title element with class 'title mb-0 center' at (1024, 360) on h2.title.mb-0.center
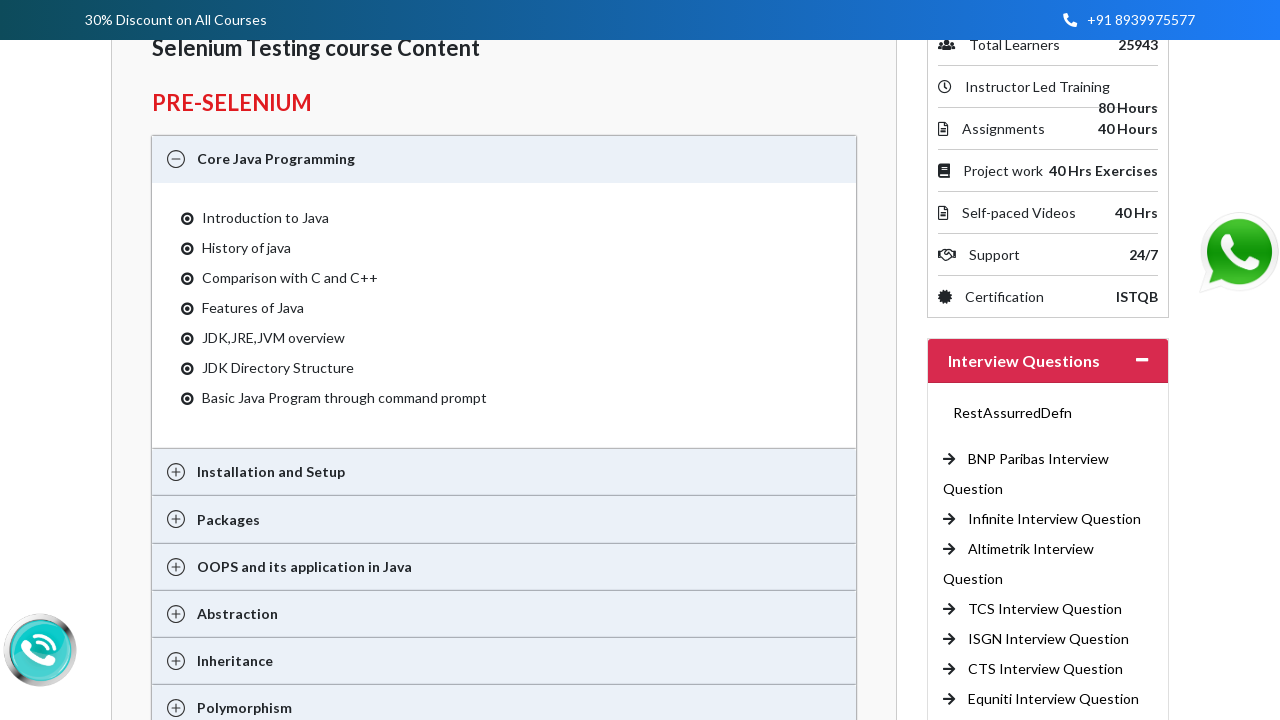

Clicked on CTS interview questions PDF link at (1046, 669) on a[href='http://traininginchennai.in/interview-questions/cts.pdf#toolbar=0']
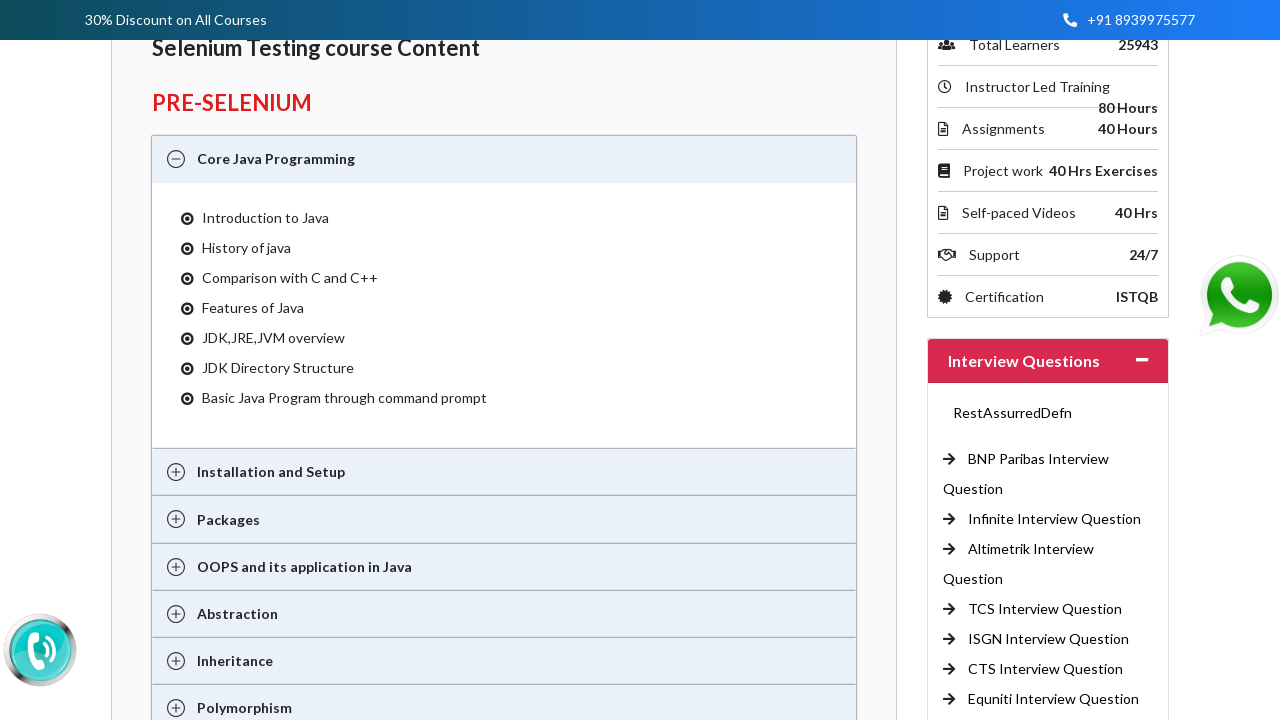

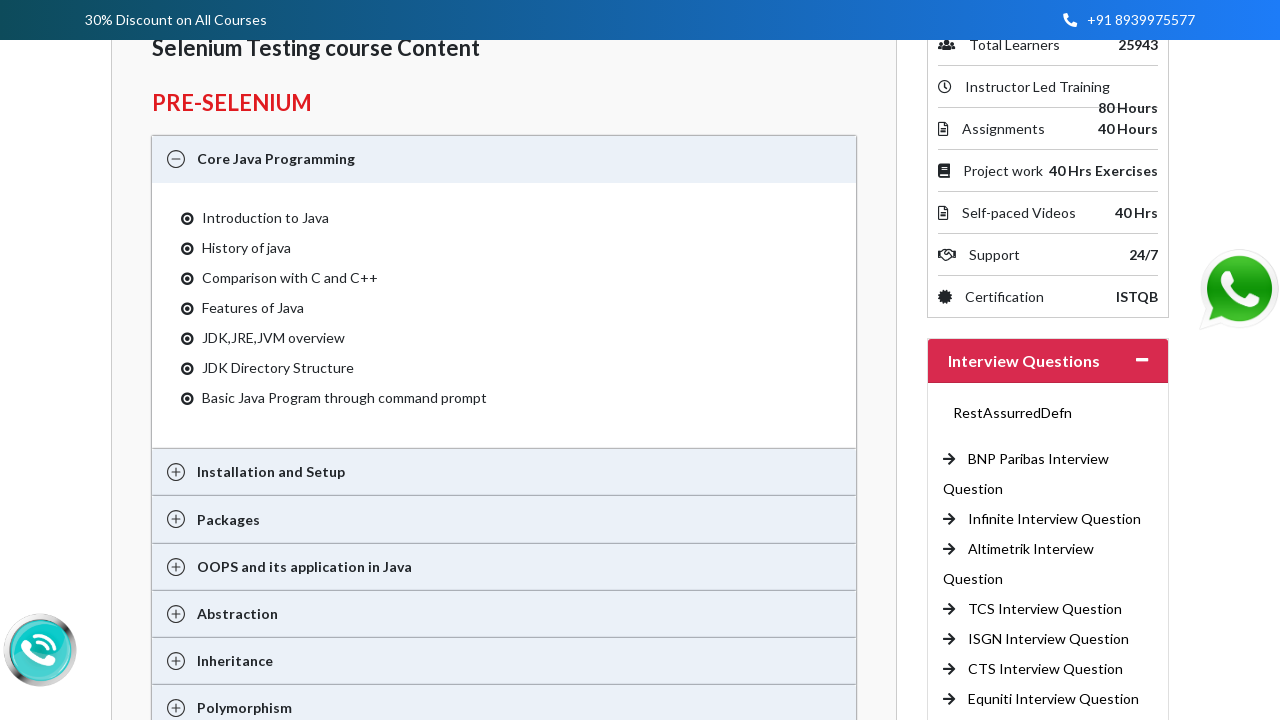